Navigates to a table demo page on LeafGround and verifies that the data table with rows and columns is loaded and visible.

Starting URL: https://leafground.com/table.xhtml

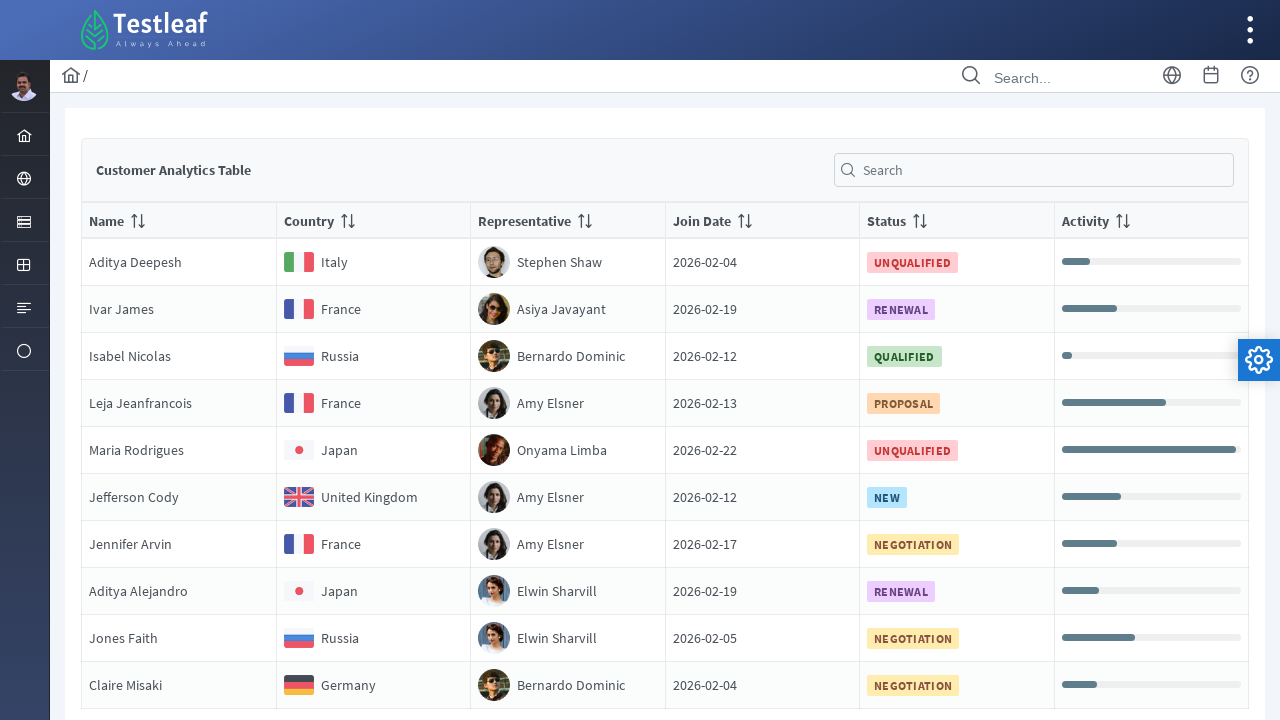

Navigated to LeafGround table demo page
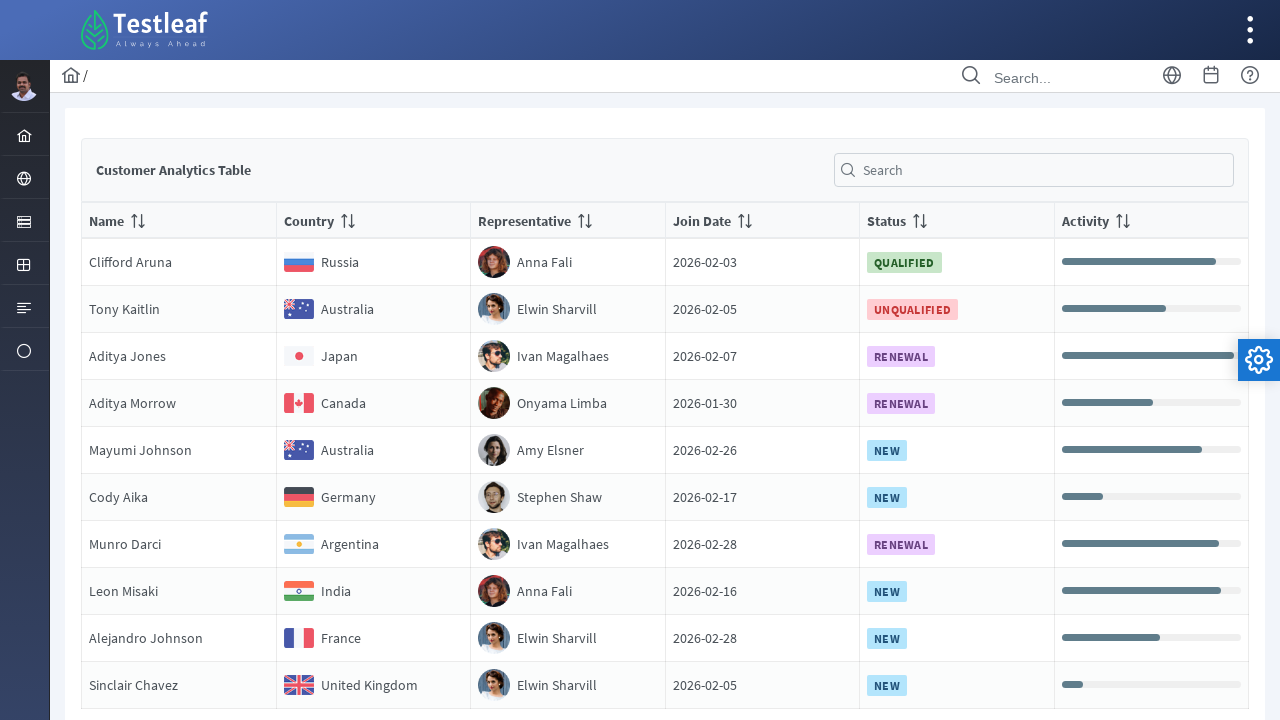

Data table with role='grid' loaded
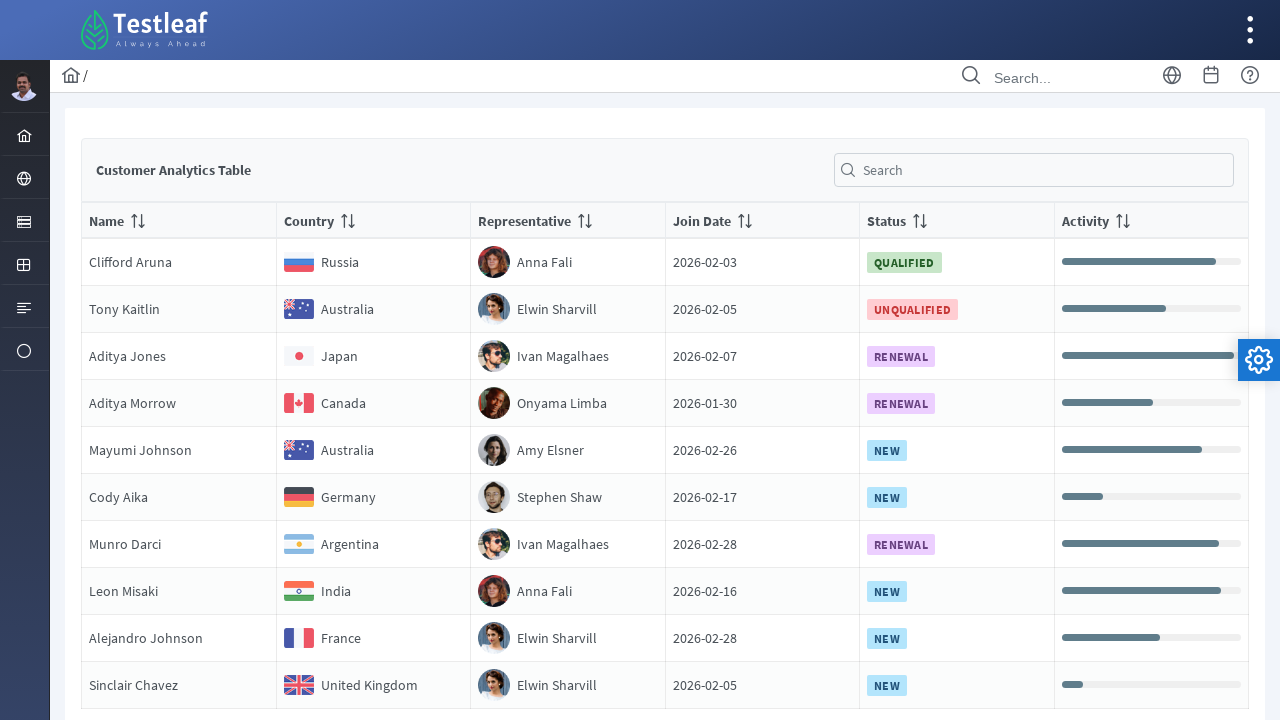

Table body with rows and columns verified
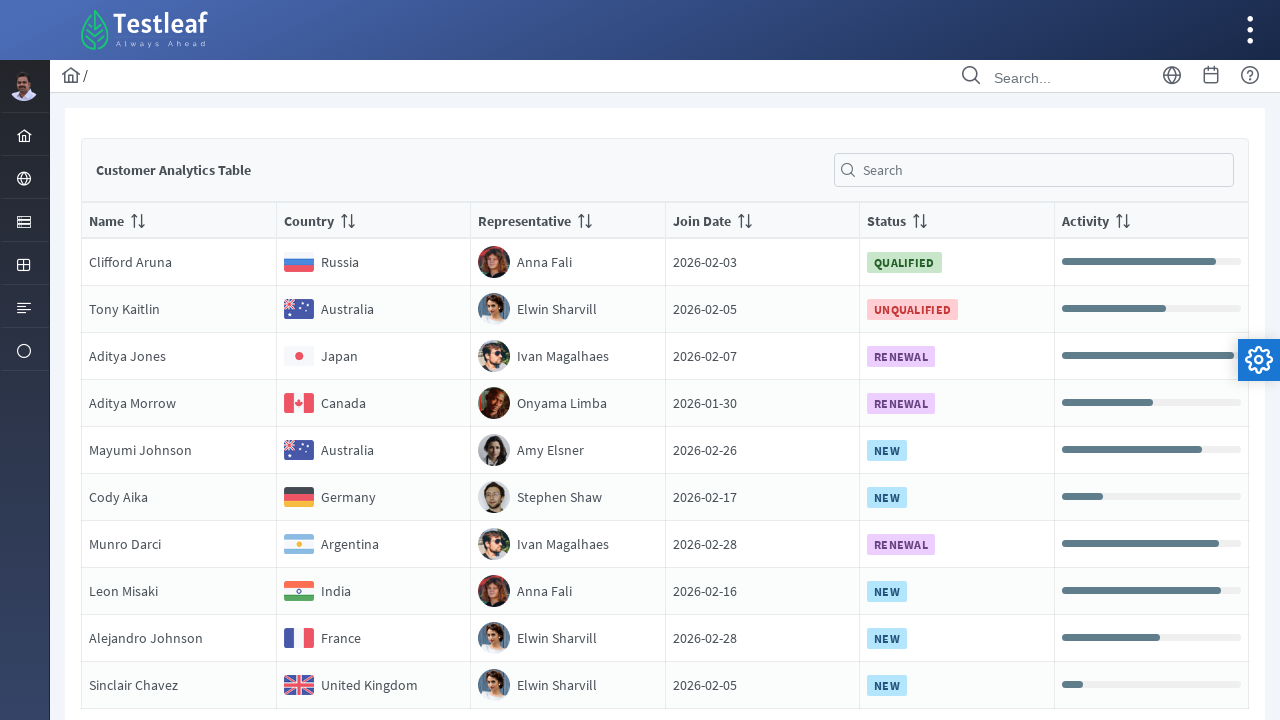

First row and first column cell verified as loaded
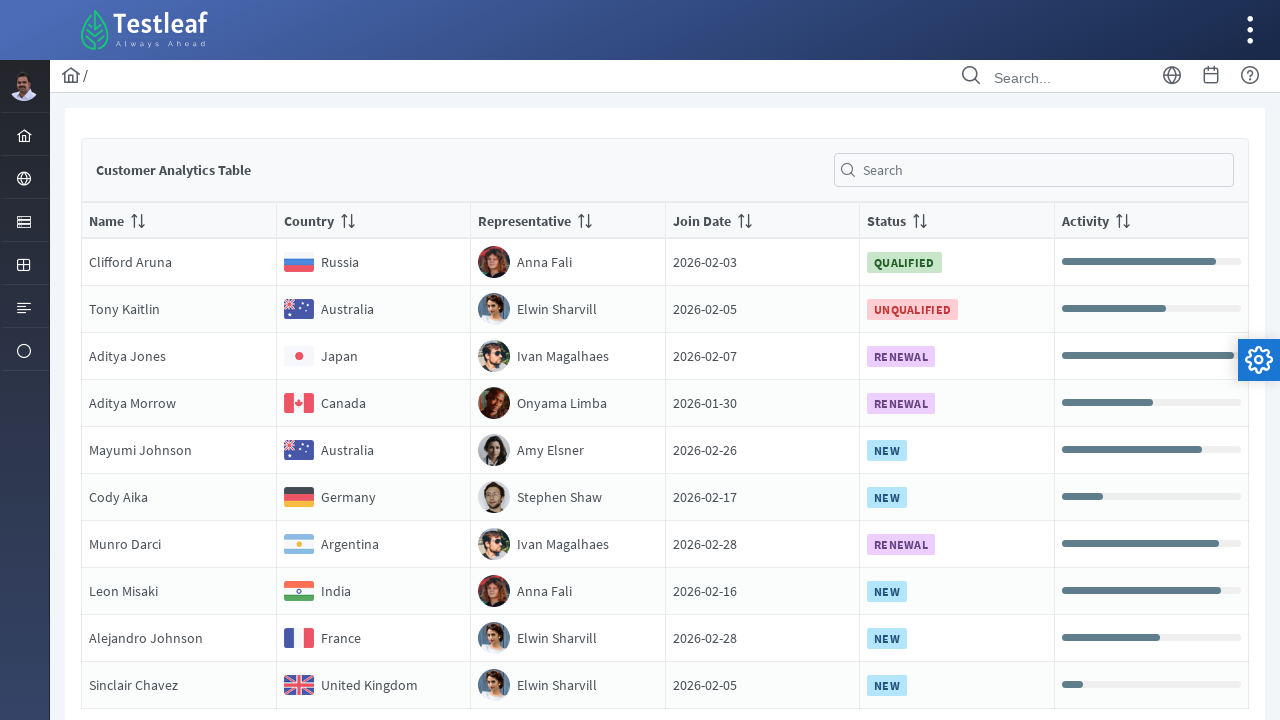

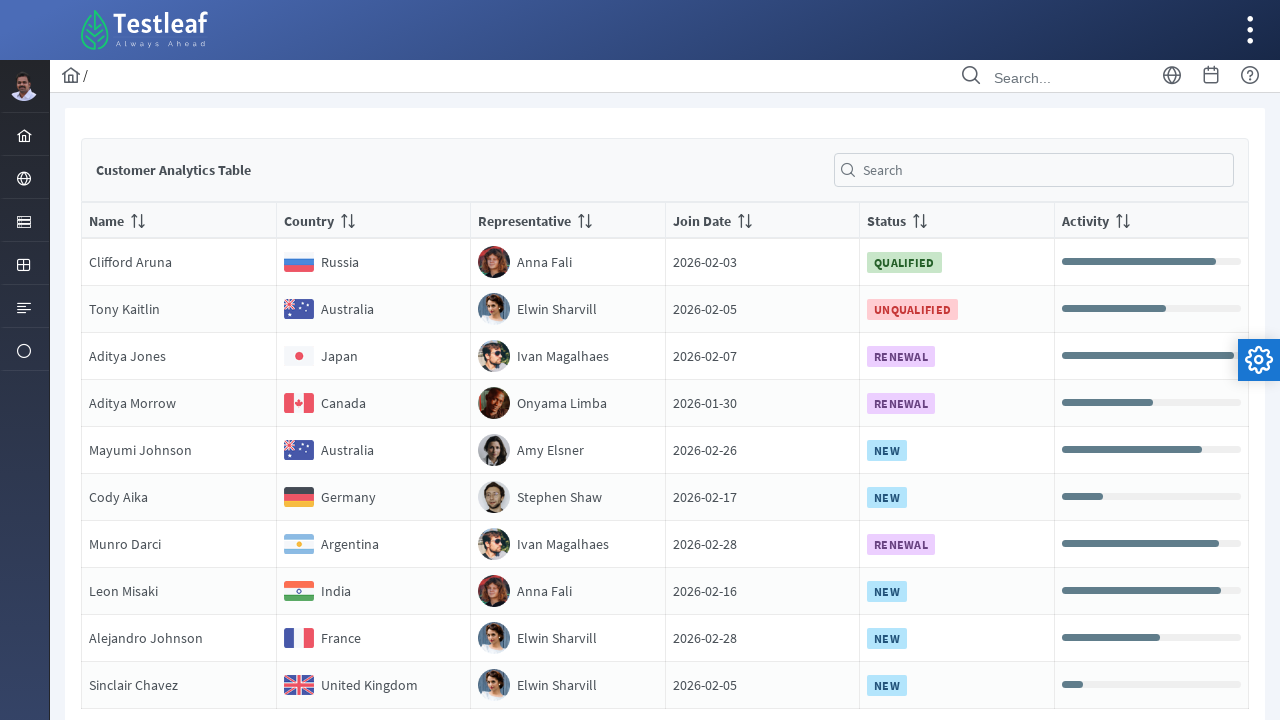